Tests a page interaction by clicking a button and verifying the result text displayed on the page

Starting URL: https://www.selenium.dev/selenium/web/devToolsRequestInterceptionTest.html

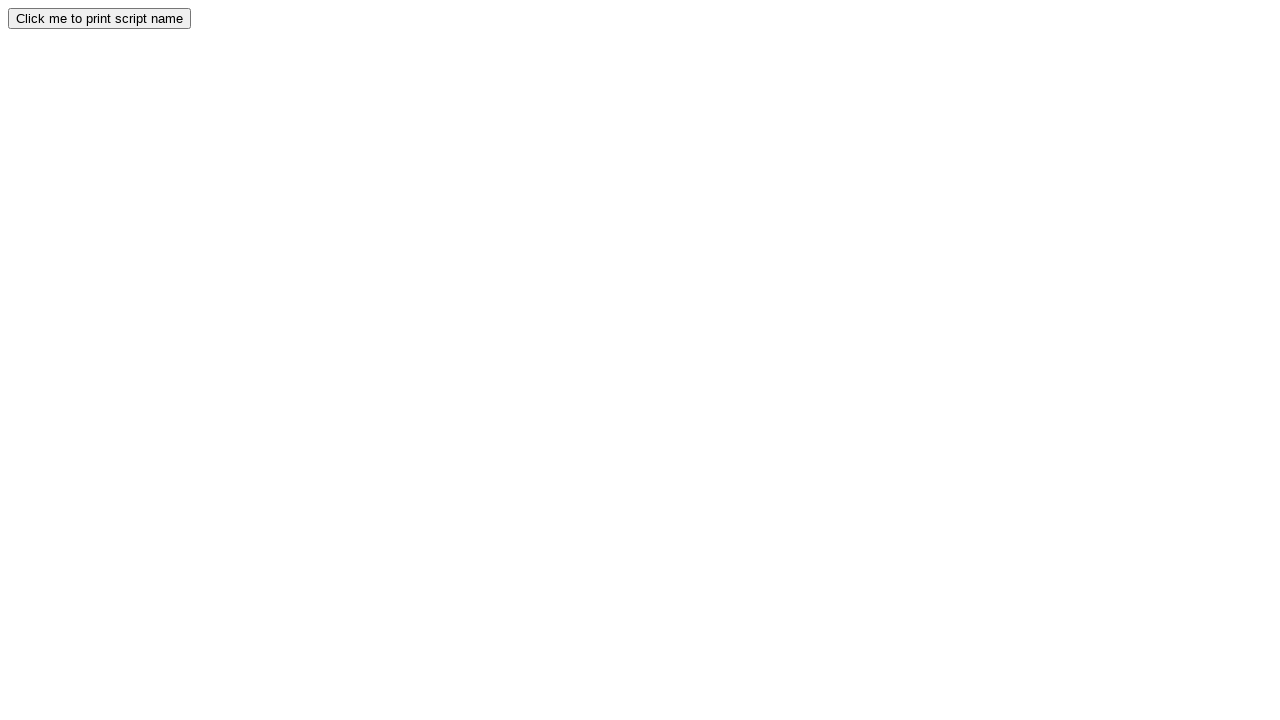

Navigated to devToolsRequestInterceptionTest page
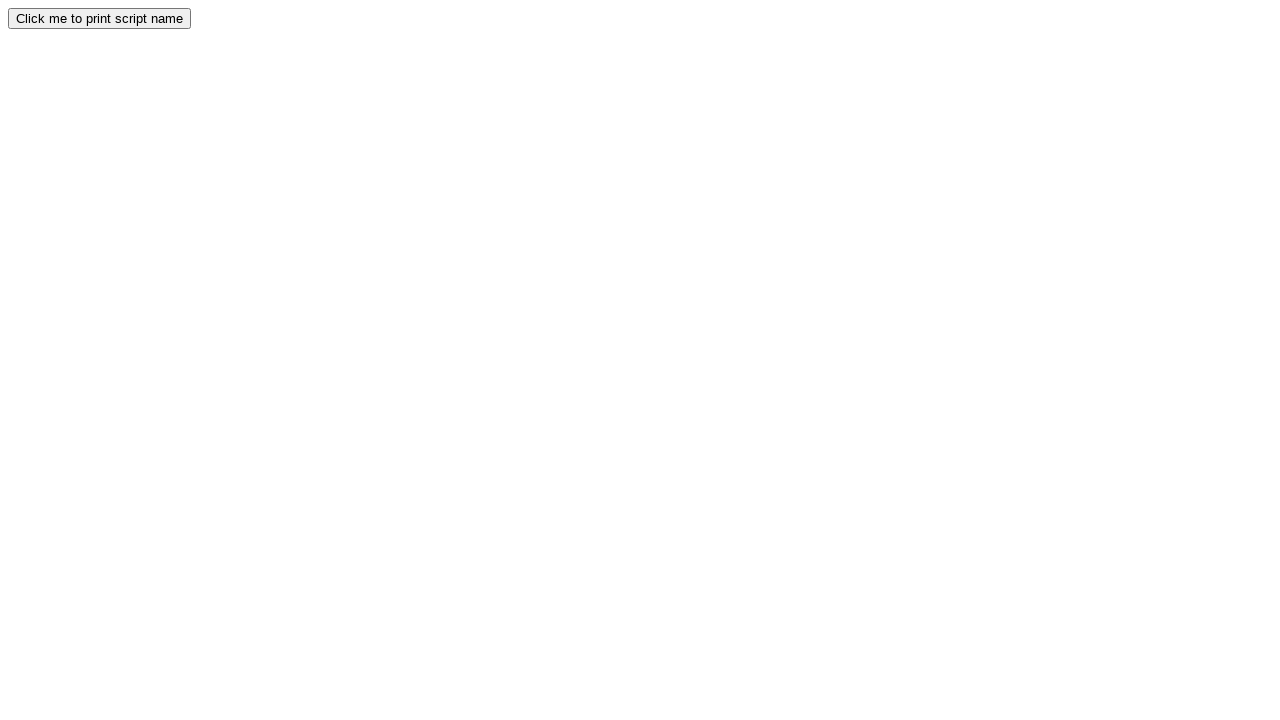

Clicked button on the page at (100, 18) on button
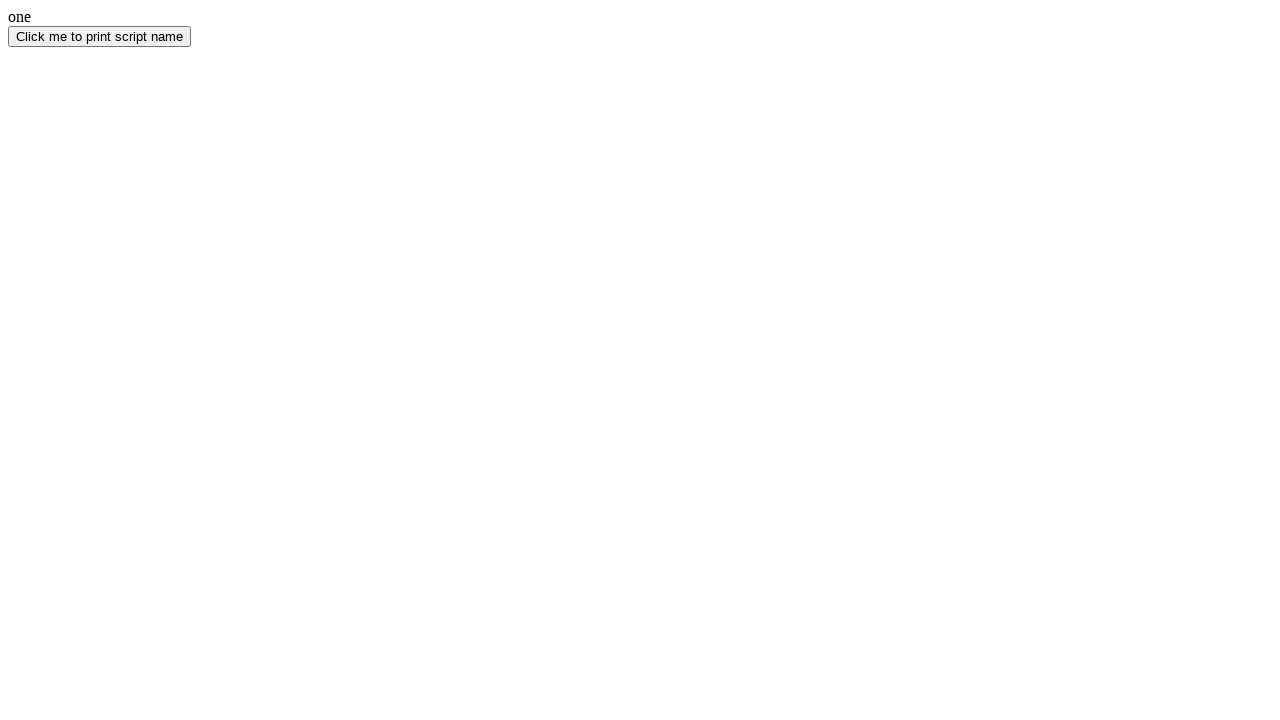

Result element appeared on the page
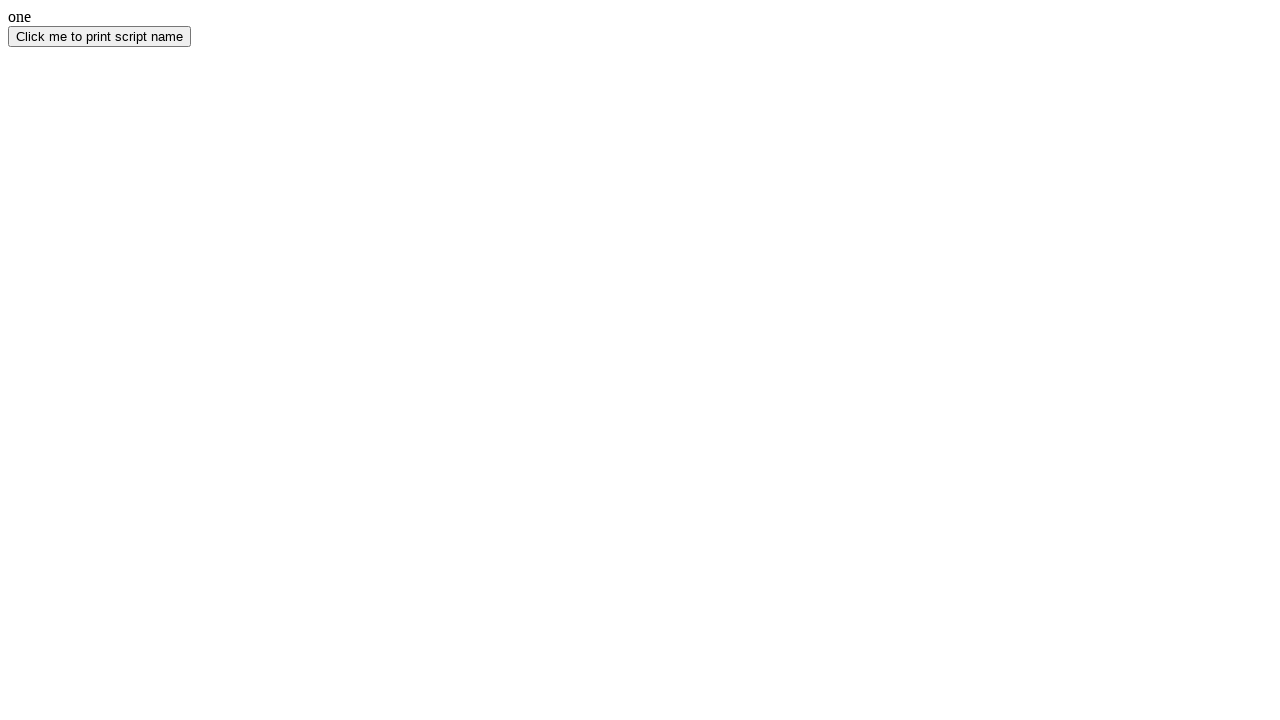

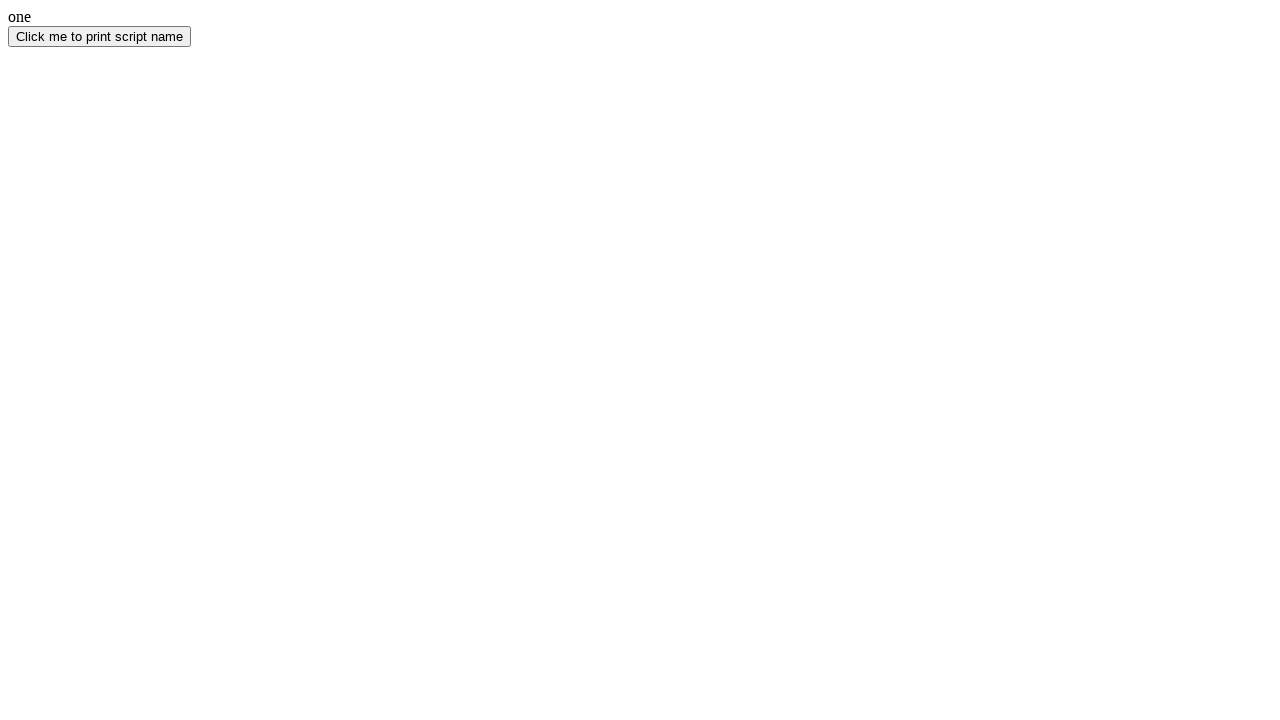